Tests drag and drop functionality by dragging the "Drag me" element and dropping it onto the "Drop here" target, then verifies the text changes to "Dropped!"

Starting URL: https://demoqa.com/droppable

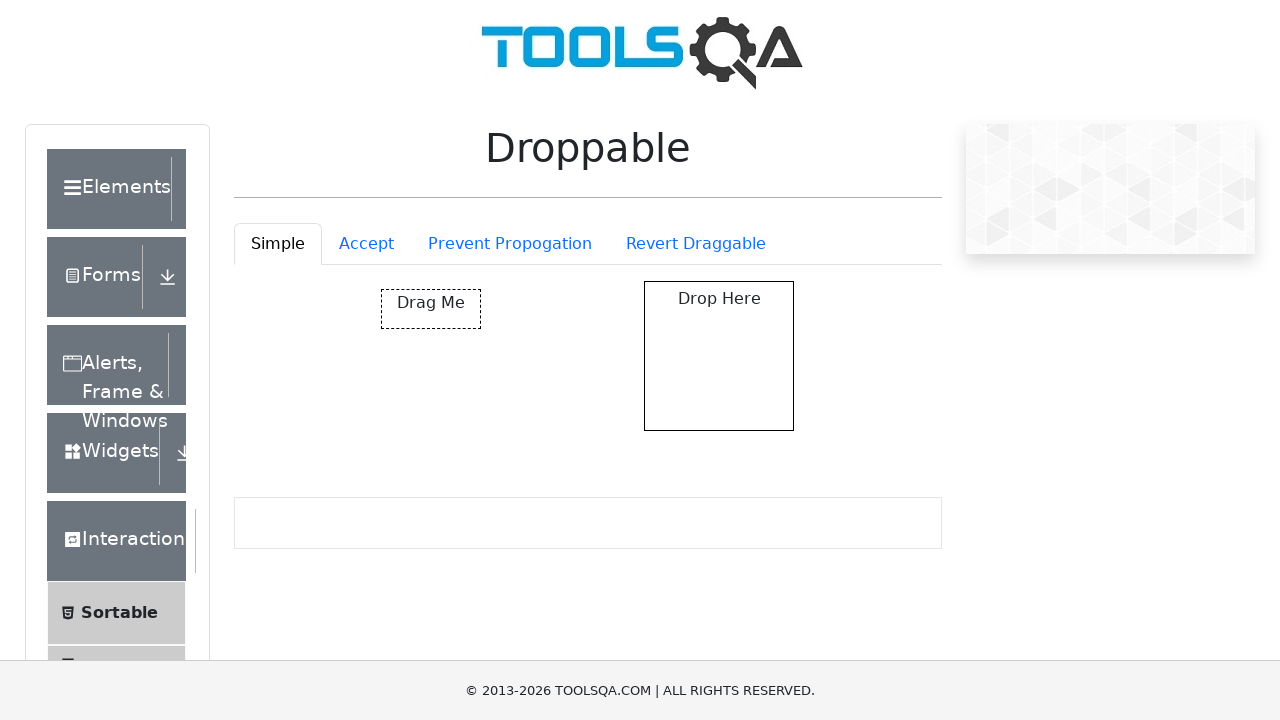

Located the 'Drag me' element
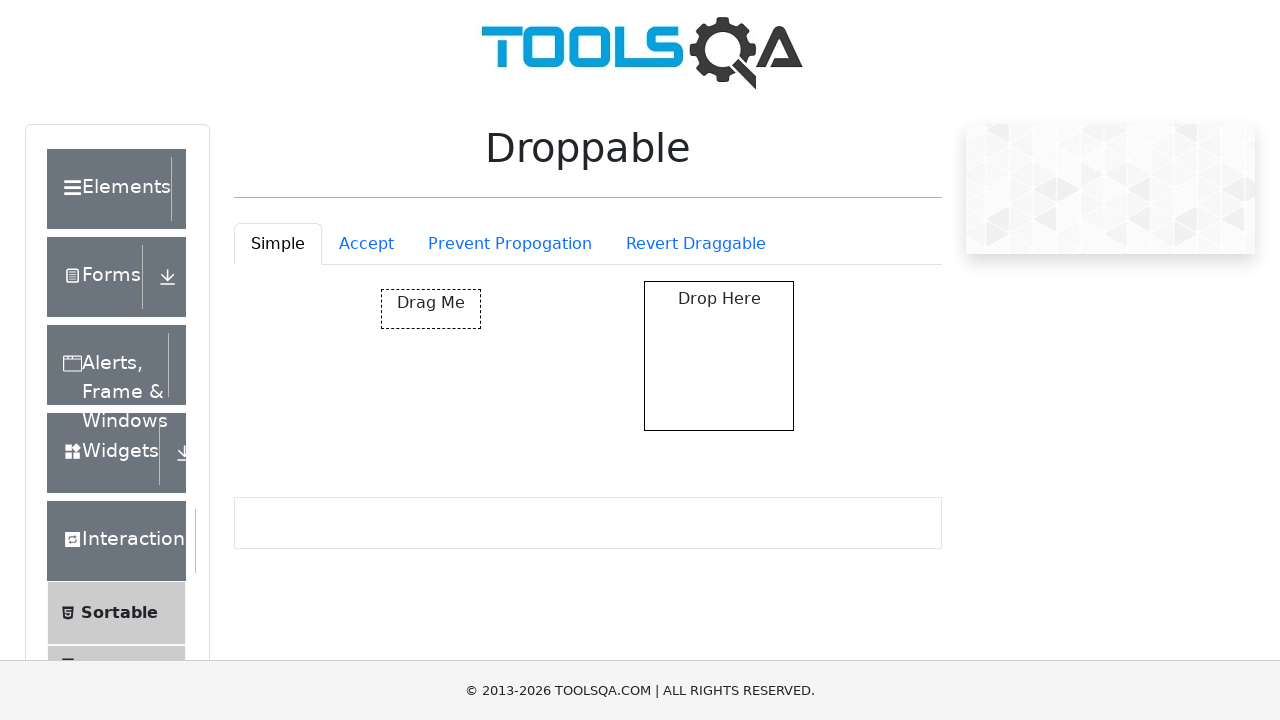

Located the 'Drop here' target element
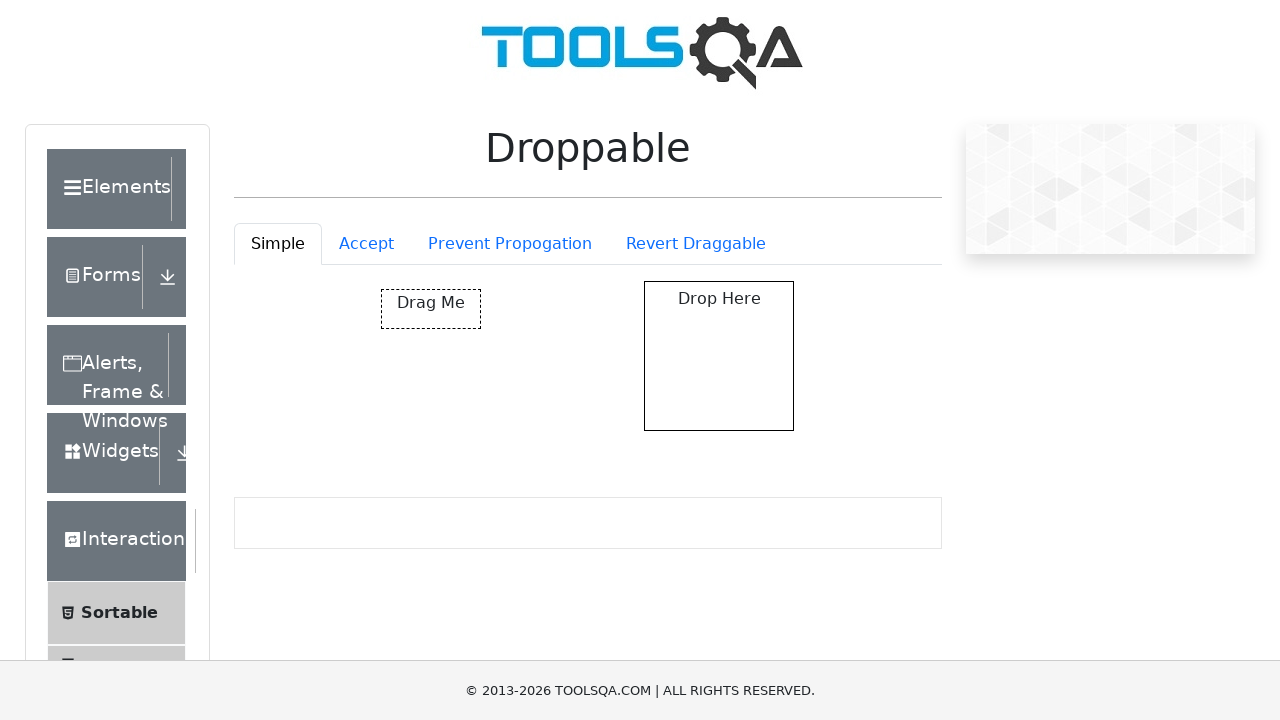

Dragged 'Drag me' element and dropped it onto 'Drop here' target at (719, 356)
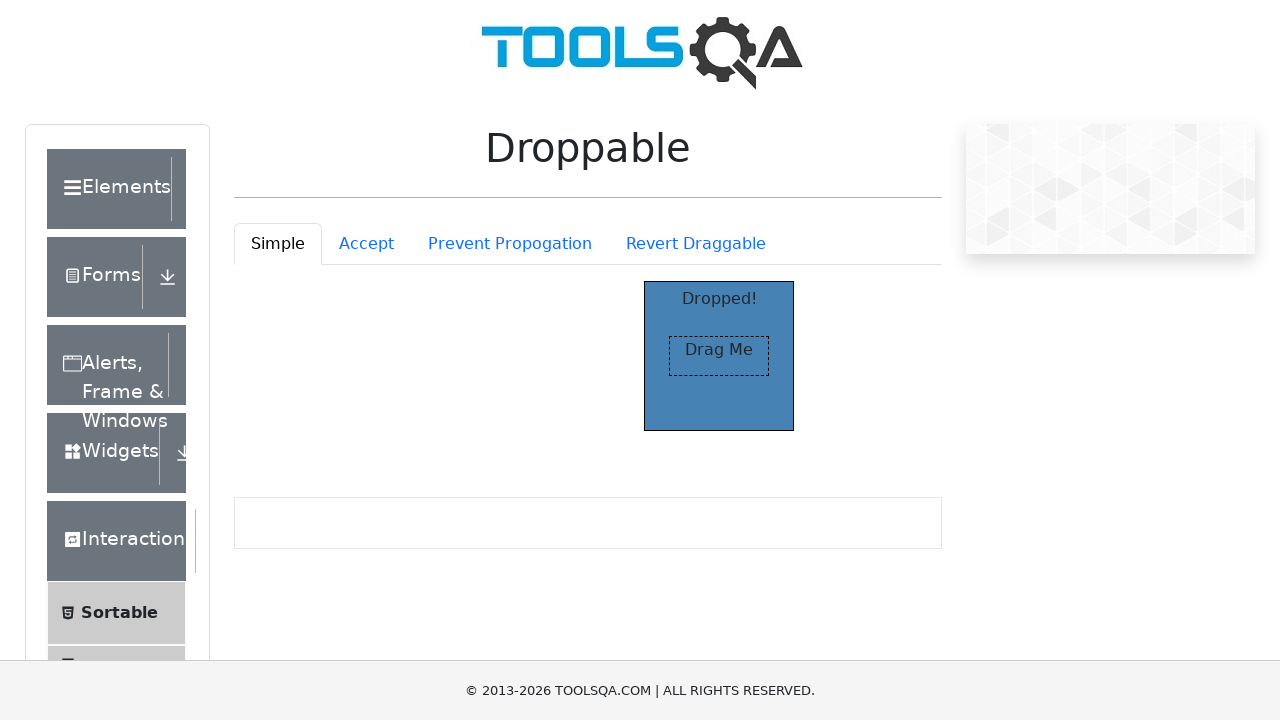

Waited for 'Dropped!' text to appear
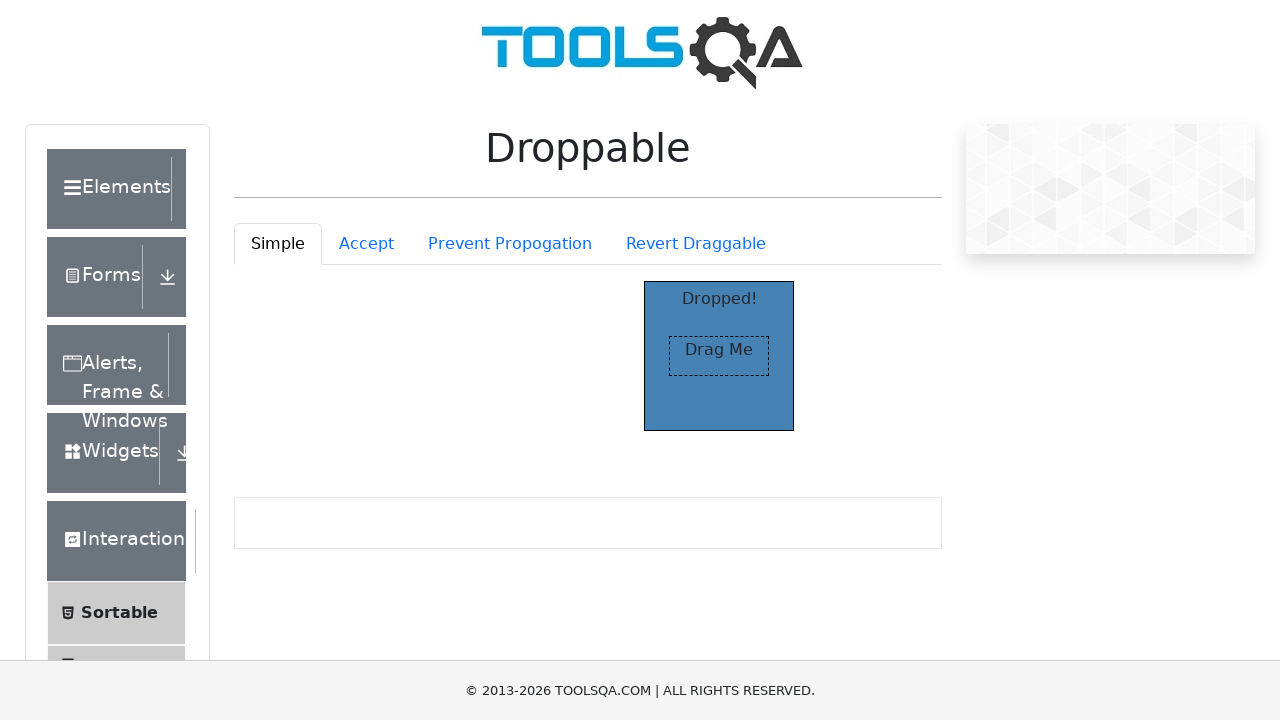

Retrieved the text content 'Dropped!' from the drop target
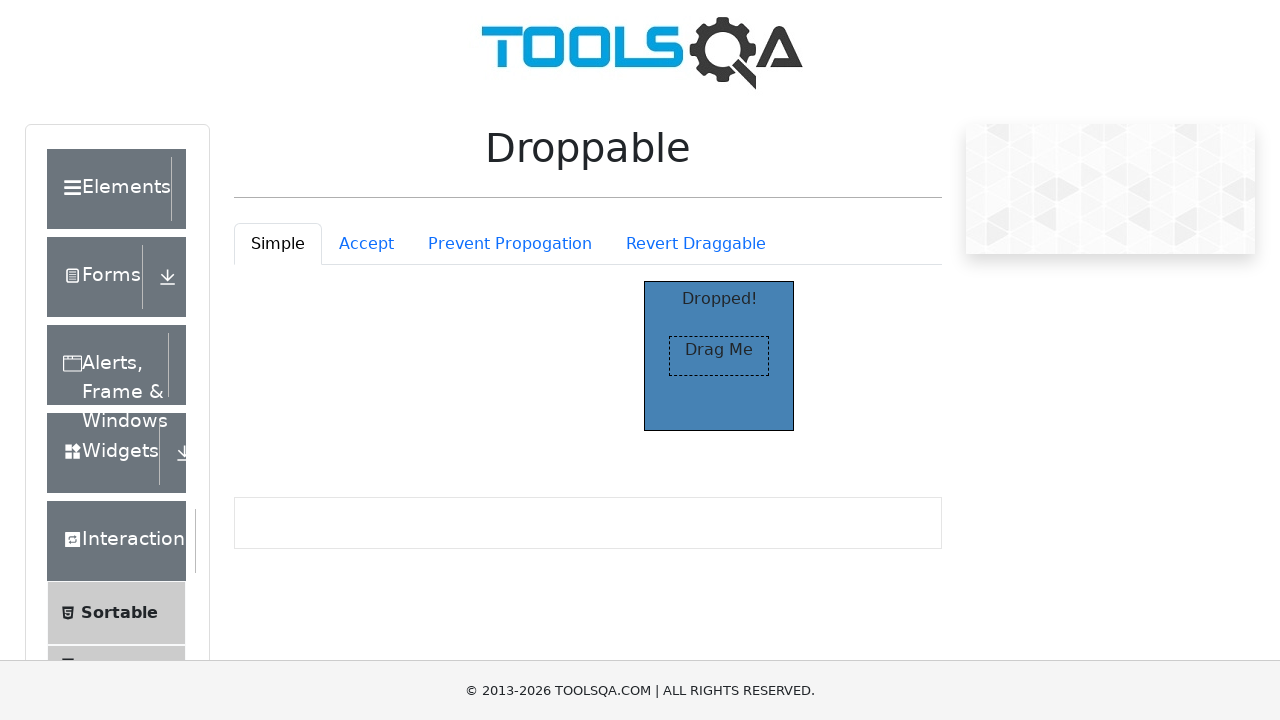

Verified that the dropped text equals 'Dropped!'
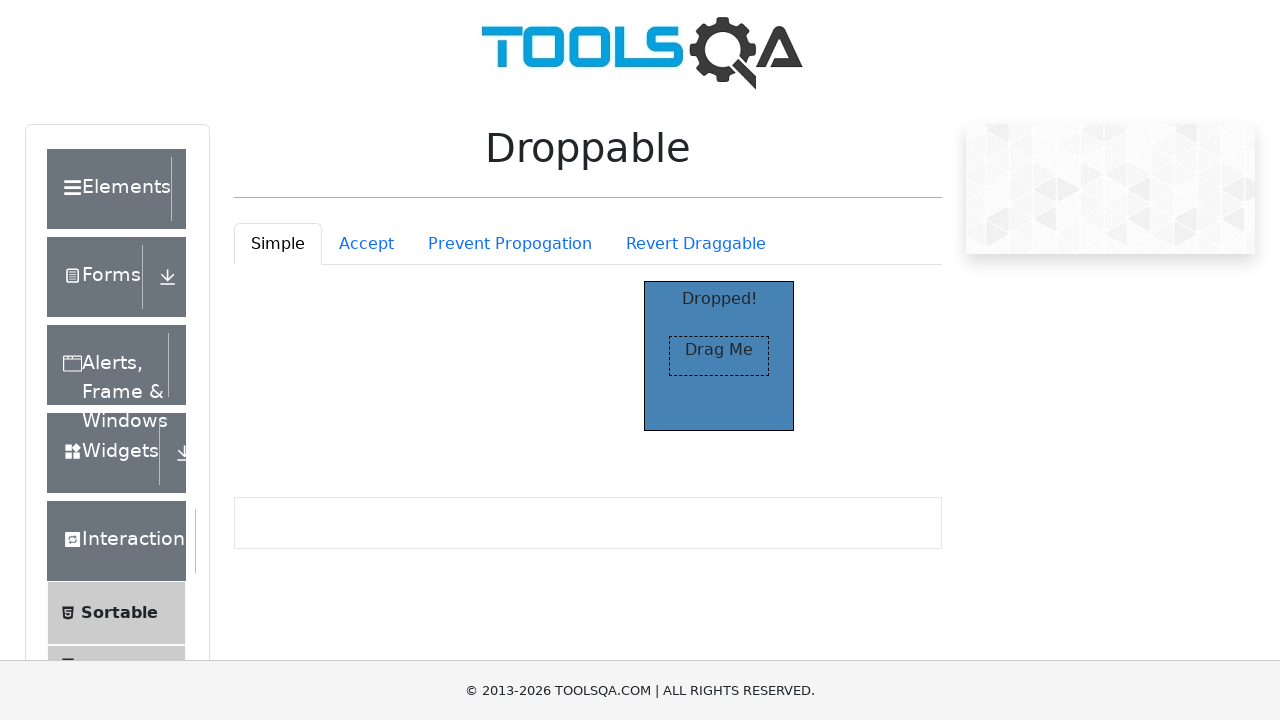

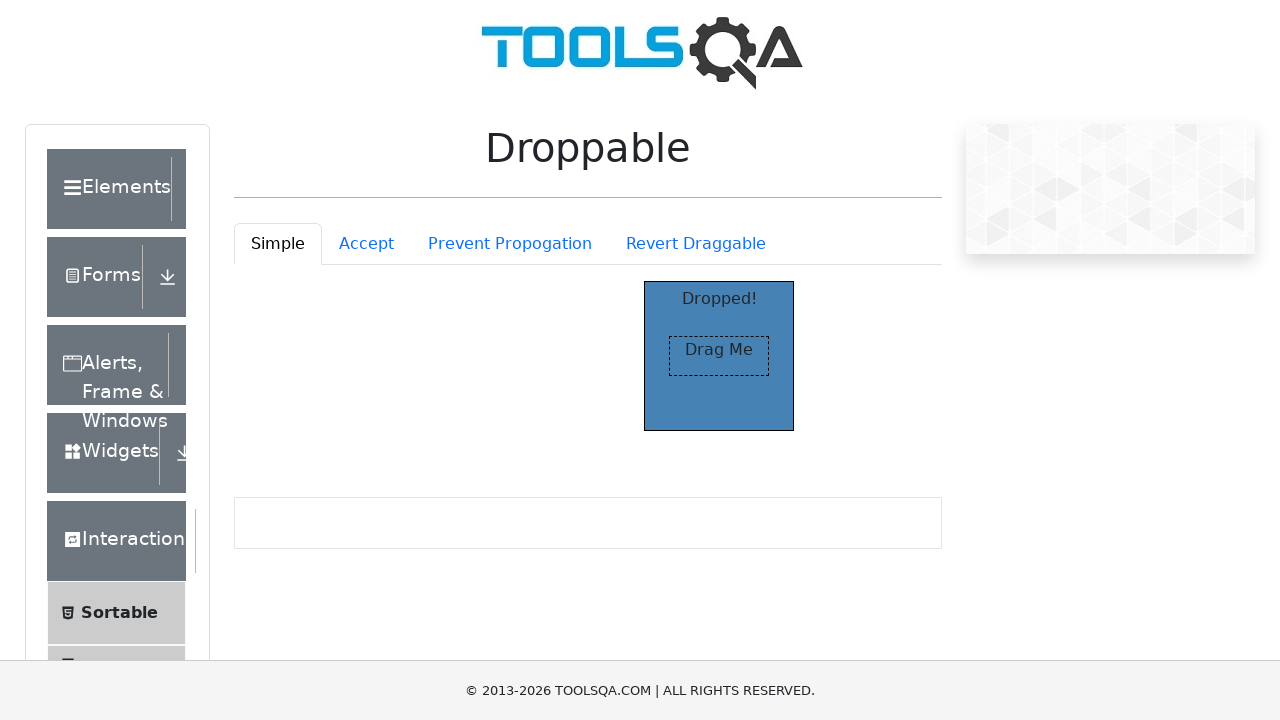